Tests various dropdown and select element interactions on LeafGround's select practice page, including selecting automation tool, country, course, language, and number options.

Starting URL: https://www.leafground.com/select.xhtml

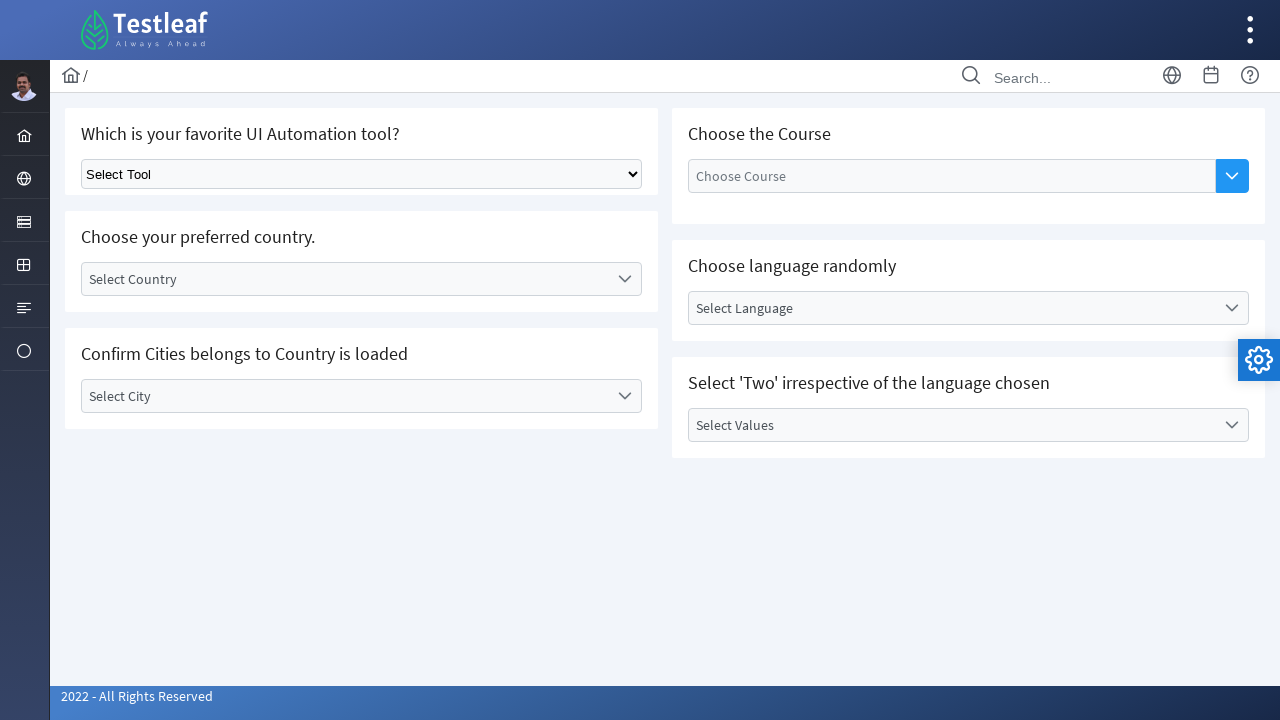

Selected 'Selenium' from UI Automation Tool dropdown on select.ui-selectonemenu
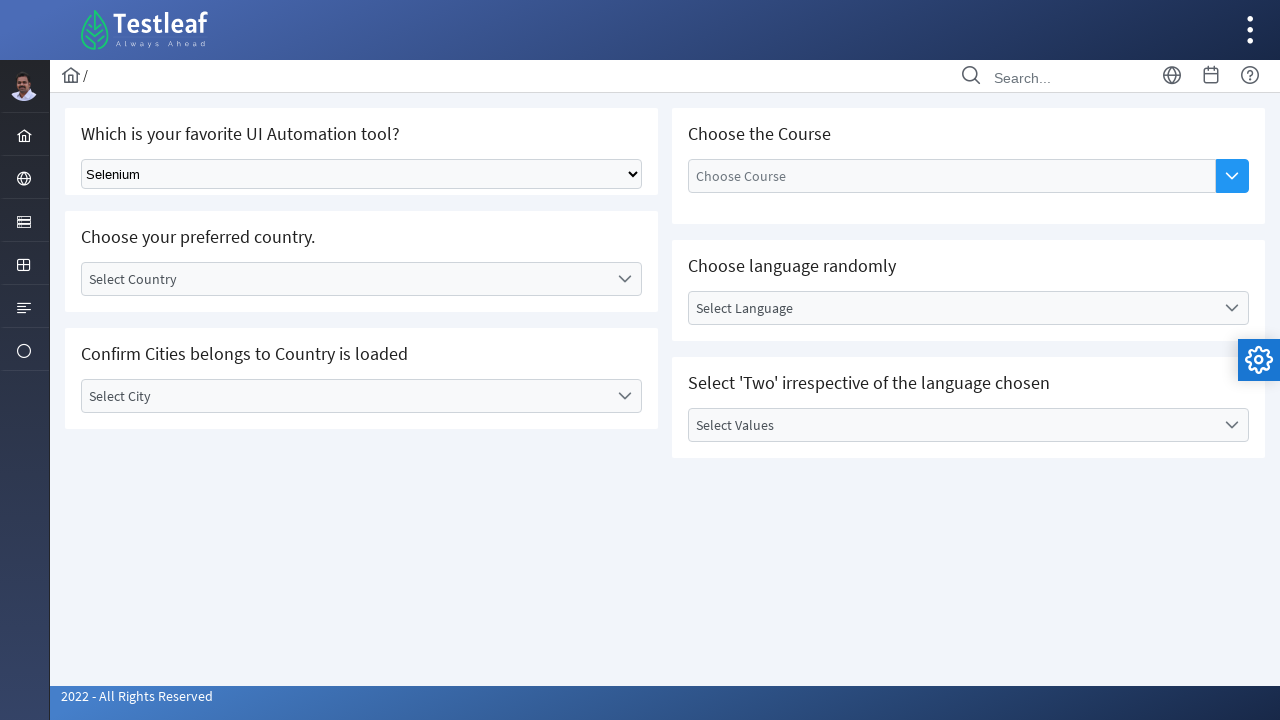

Clicked to open country dropdown at (624, 279) on xpath=//form/div/div[1]/div[2]/div//div[3]/span
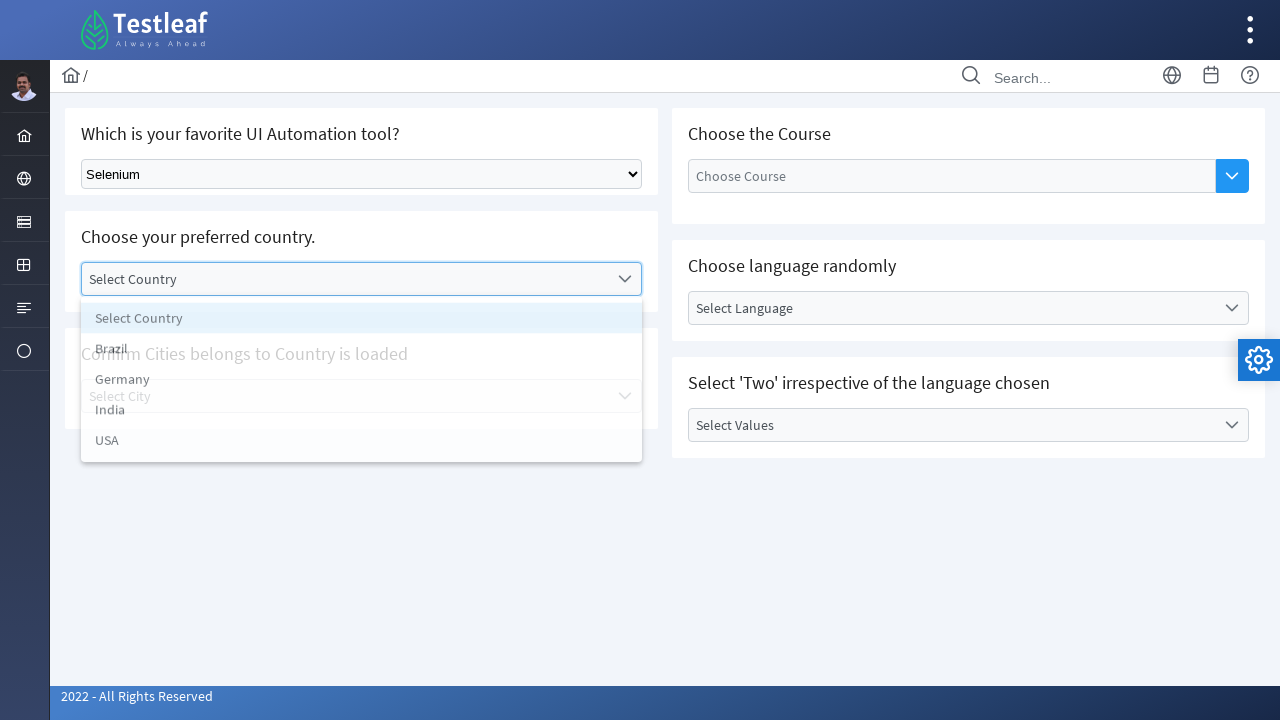

Waited 1 second for dropdown animation
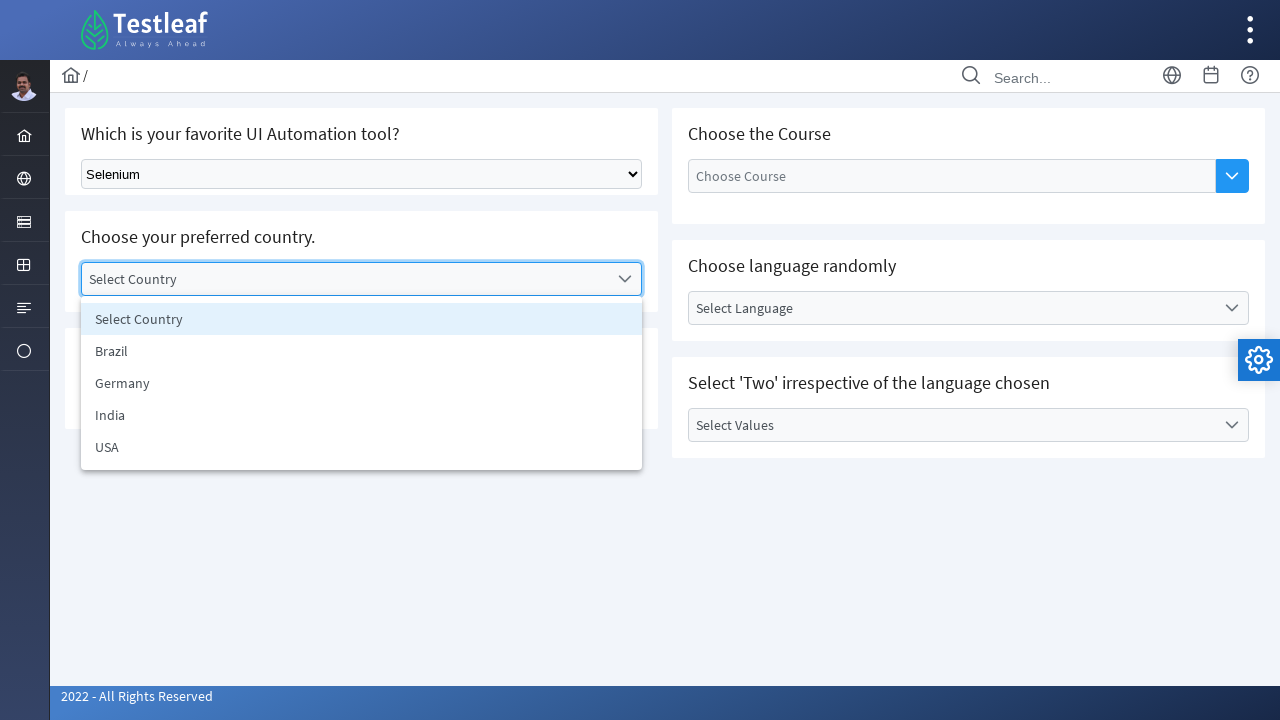

Selected India (4th option) from country dropdown at (362, 415) on xpath=//body/div[5]/div/ul/li[4]
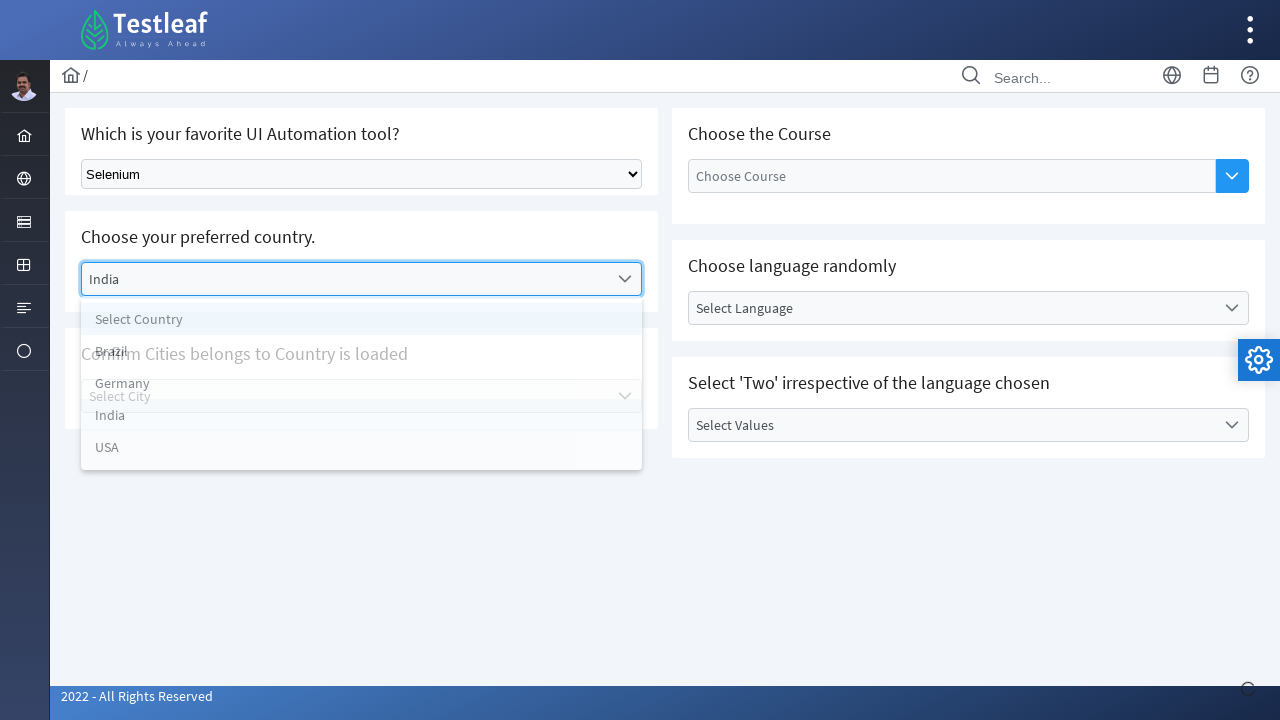

Waited 1 second for selection to register
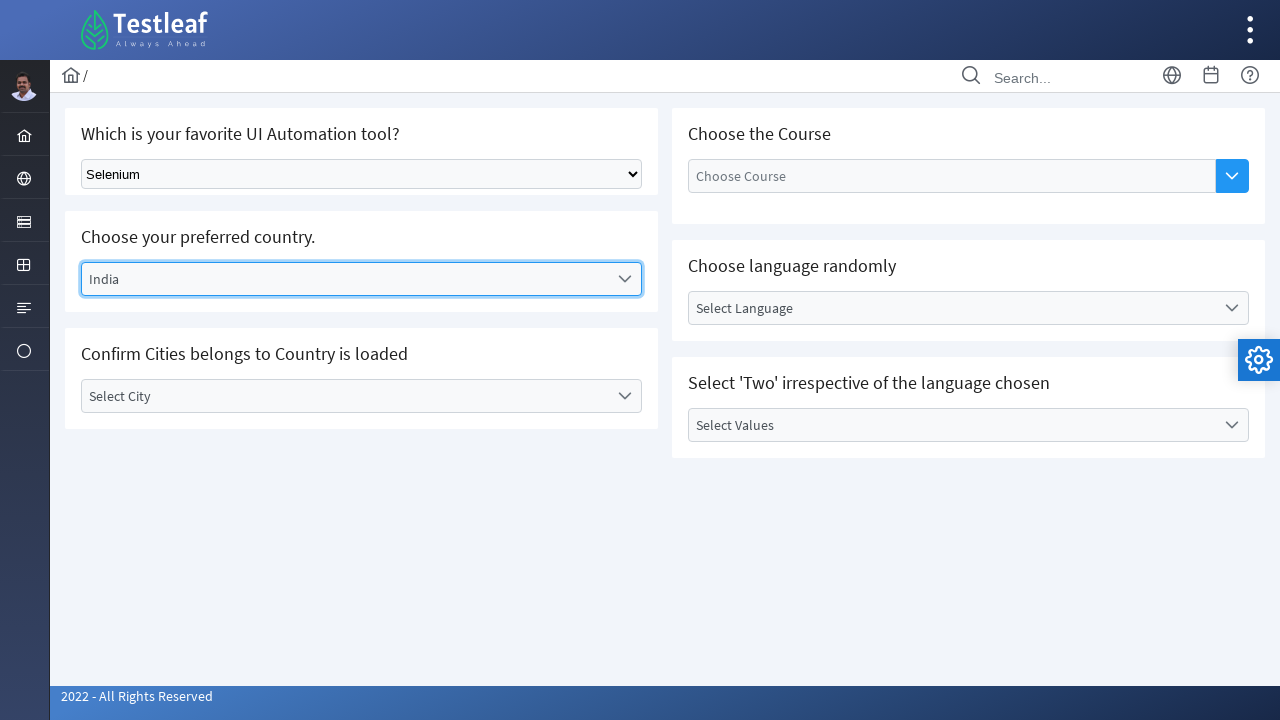

Located country label element
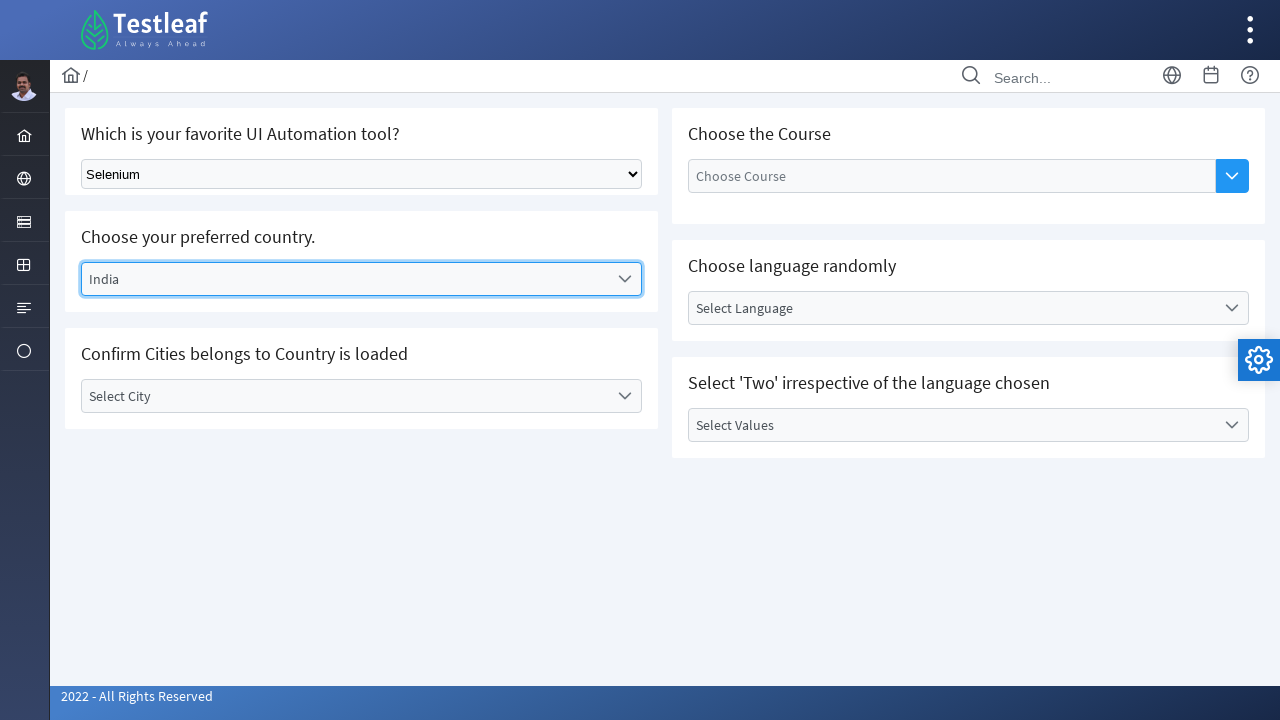

Verified country label is visible
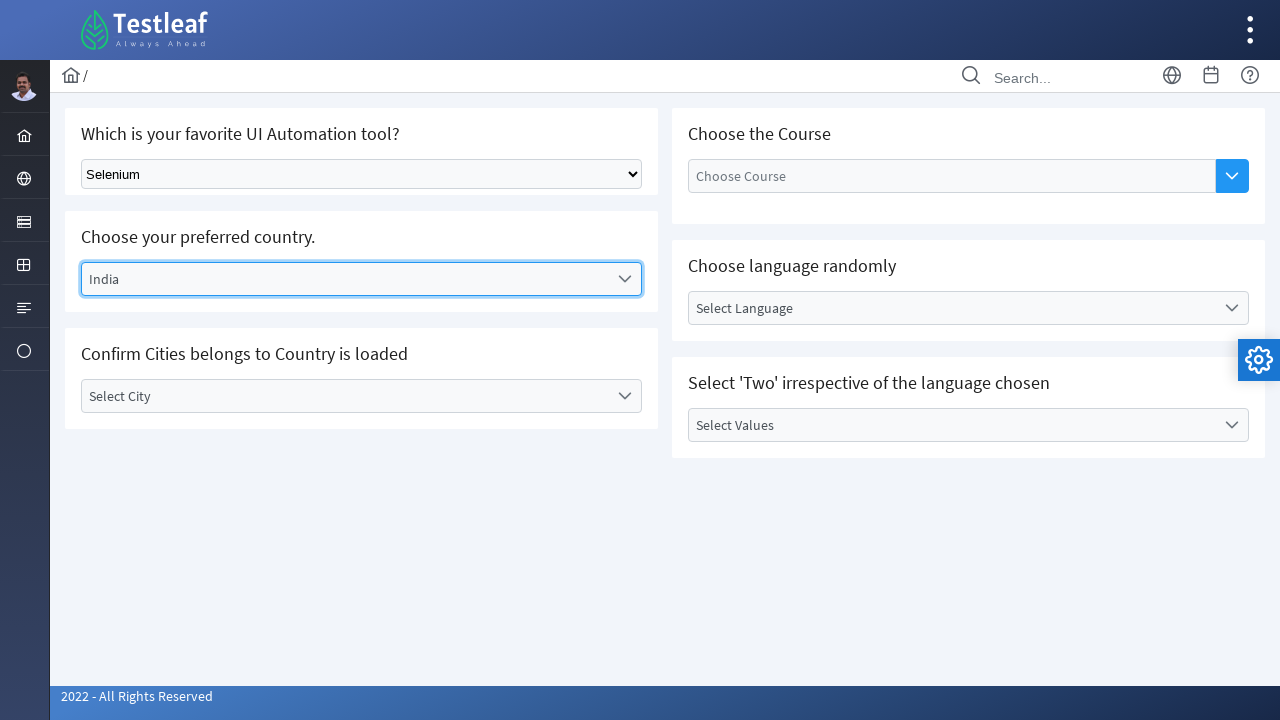

Clicked to open course dropdown at (1232, 176) on xpath=//div[2]/div[1]/div/button/span[1]
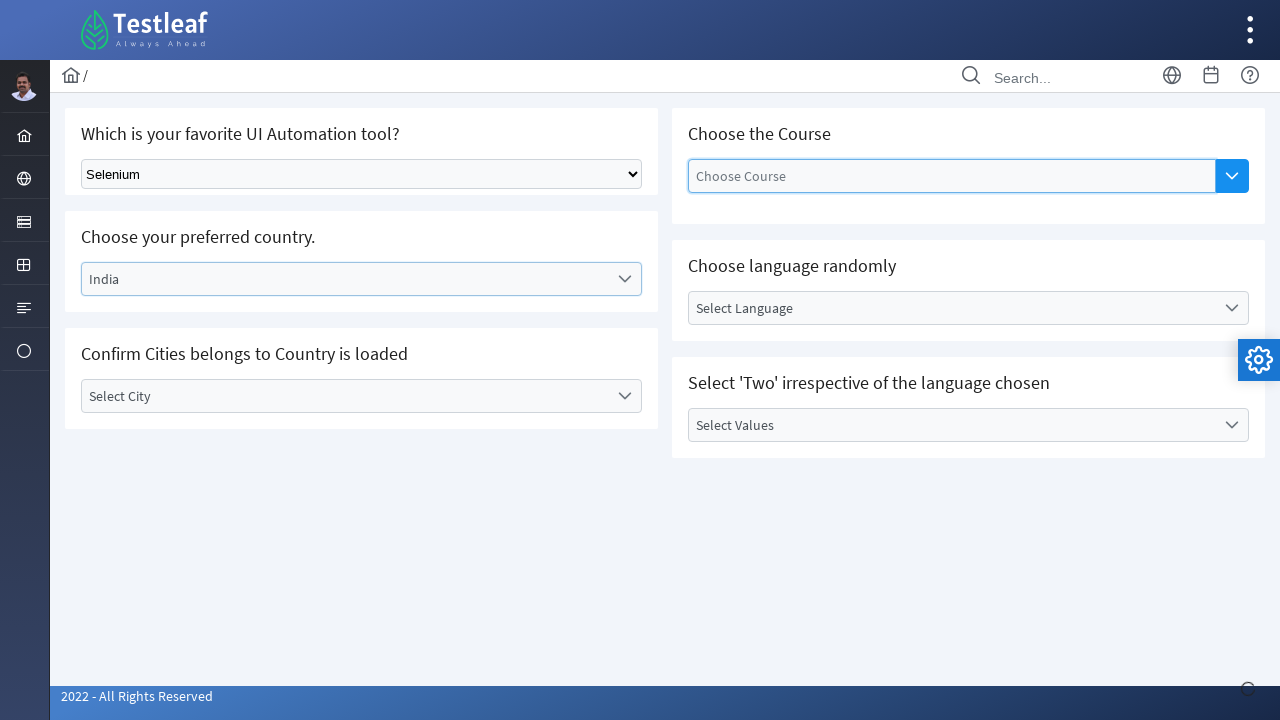

Waited 1 second for course dropdown animation
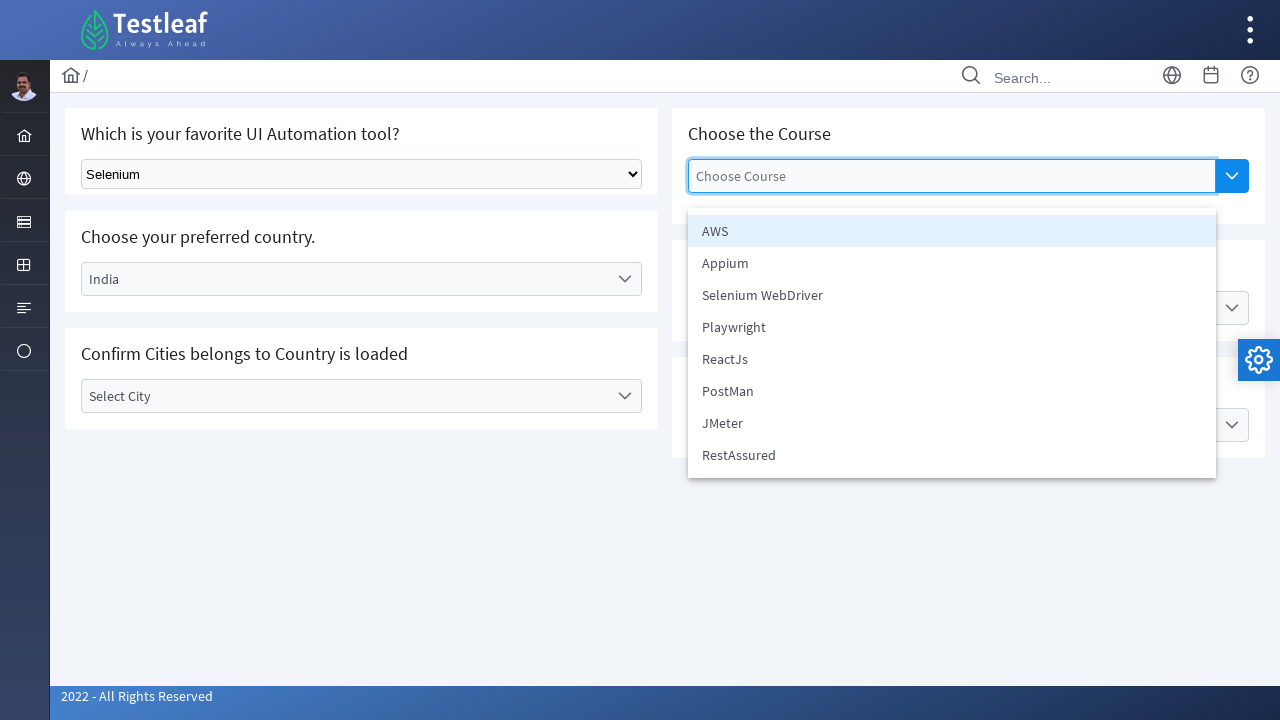

Selected 3rd course option from dropdown at (952, 295) on xpath=//span/ul/li[3]
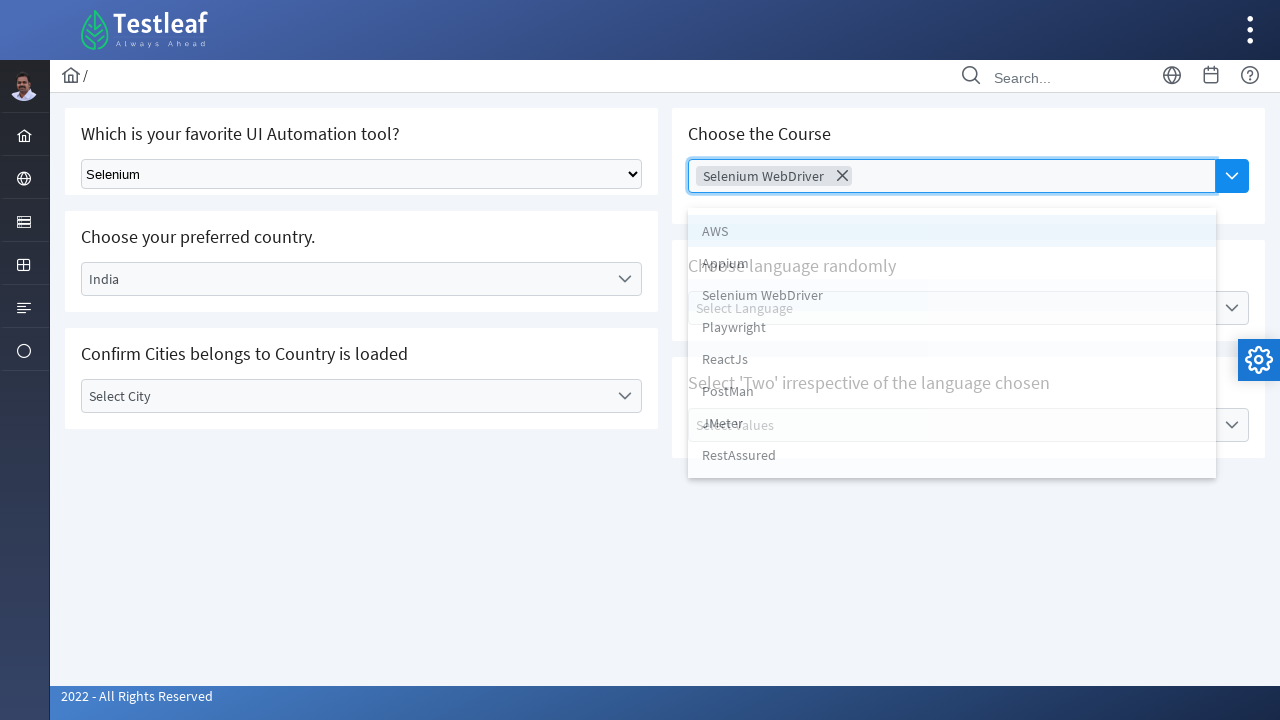

Waited 1 second for course selection to register
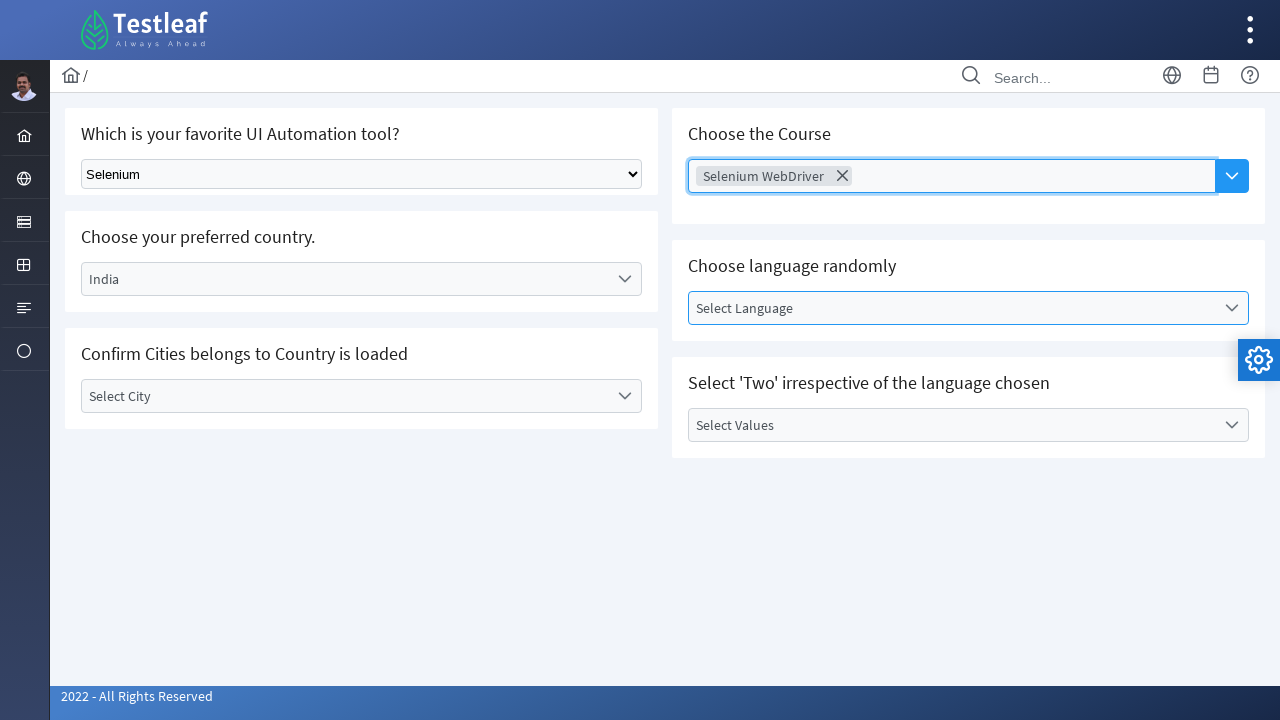

Clicked to open language dropdown at (1232, 308) on xpath=//form/div/div[2]/div[2]/div//div[3]
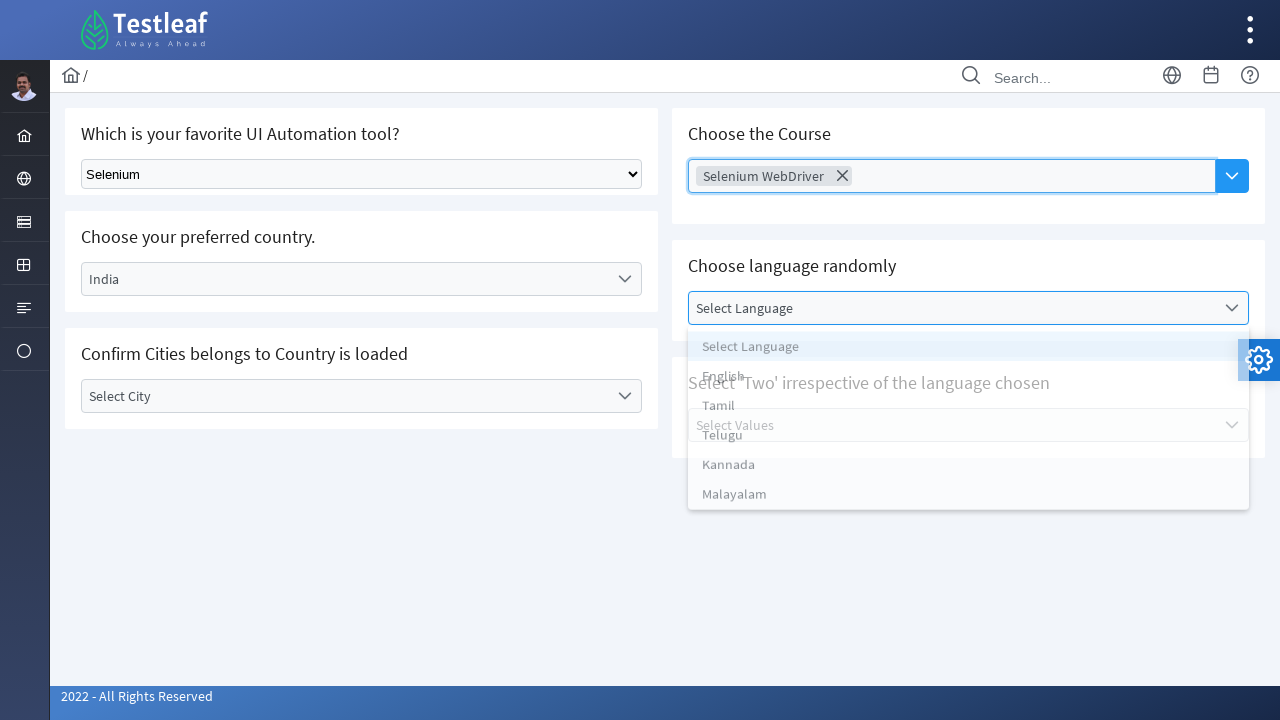

Waited 1 second for language dropdown animation
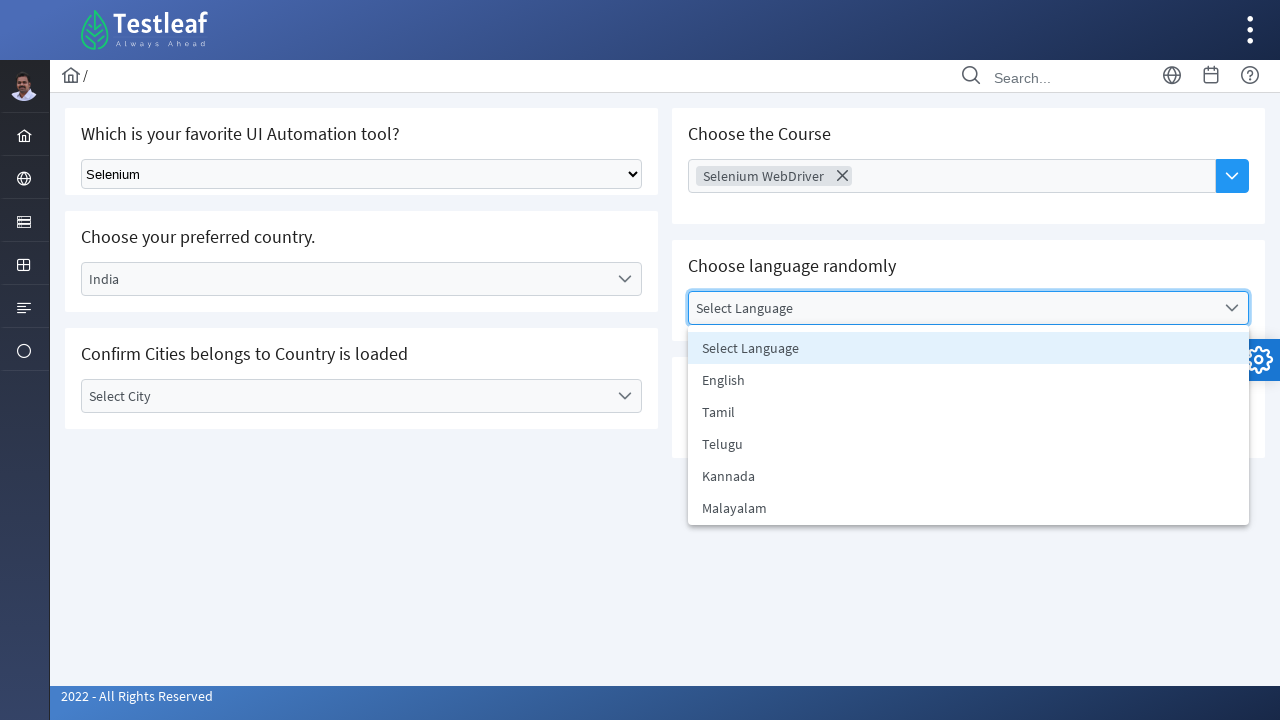

Selected 2nd language option from dropdown at (968, 380) on xpath=//div[6]/div/ul/li[2]
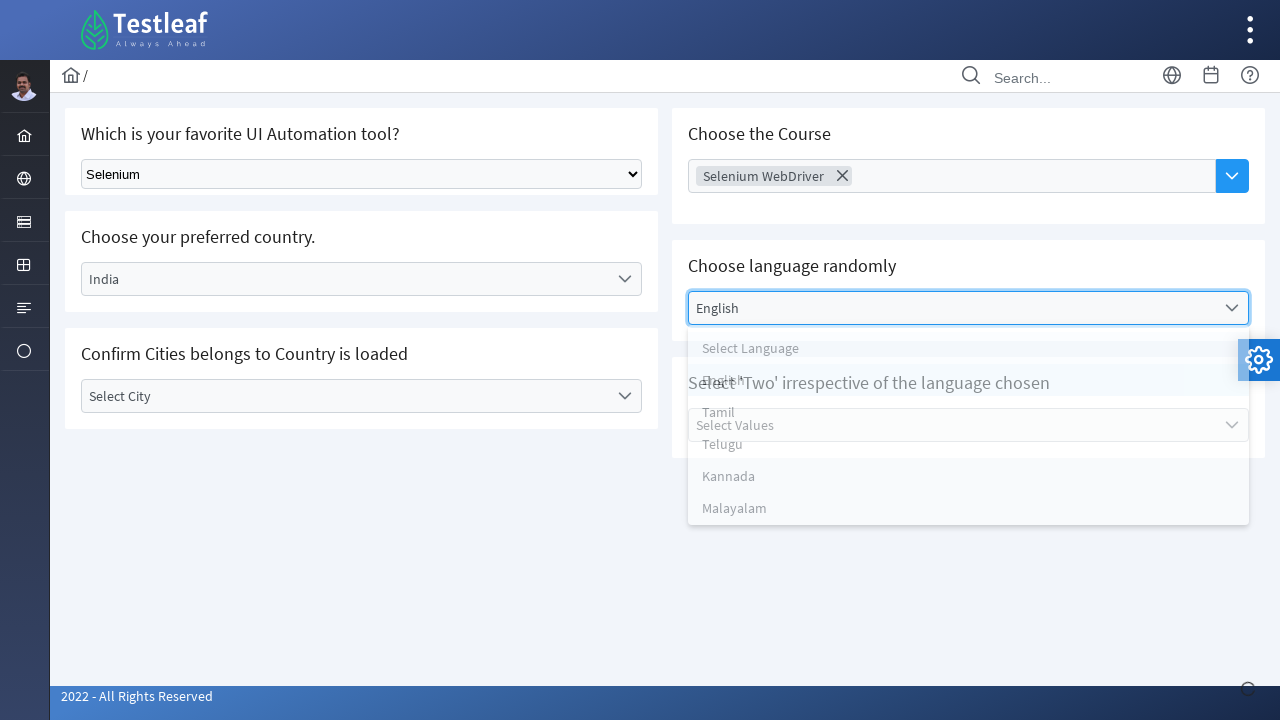

Waited 1 second for language selection to register
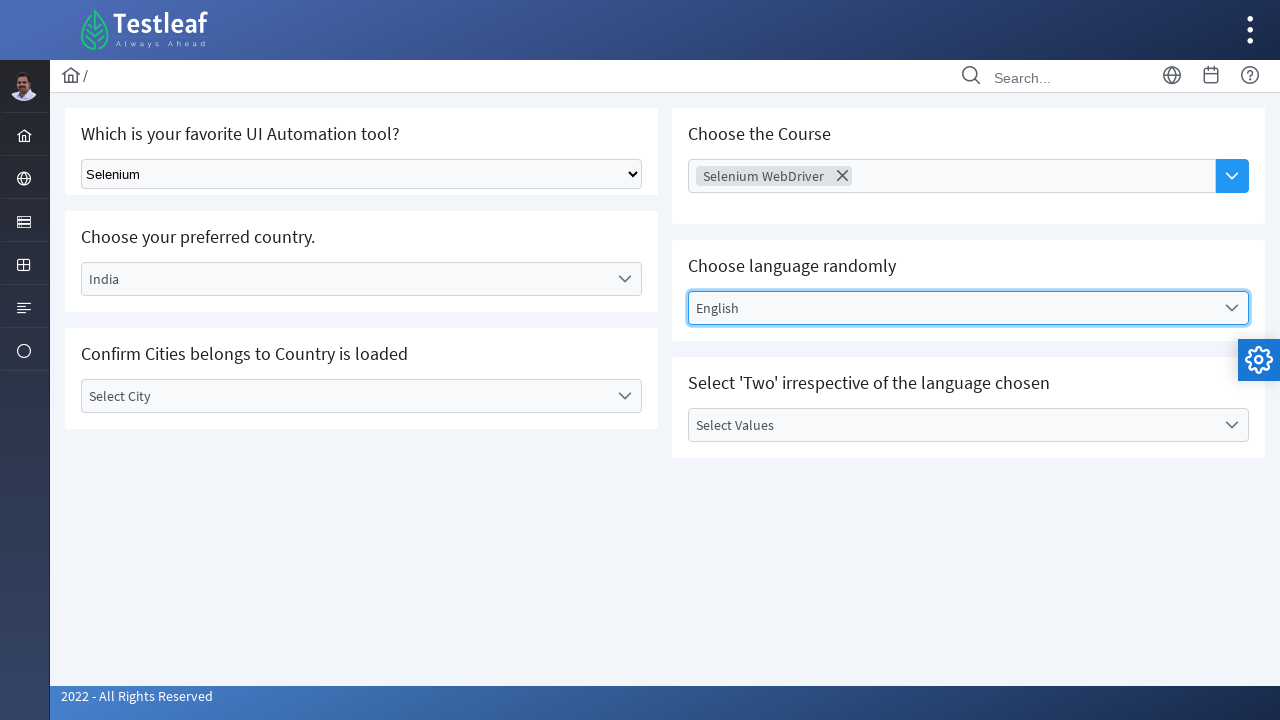

Clicked to open number dropdown at (1232, 425) on xpath=//form/div/div[2]/div[3]//div[3]/span
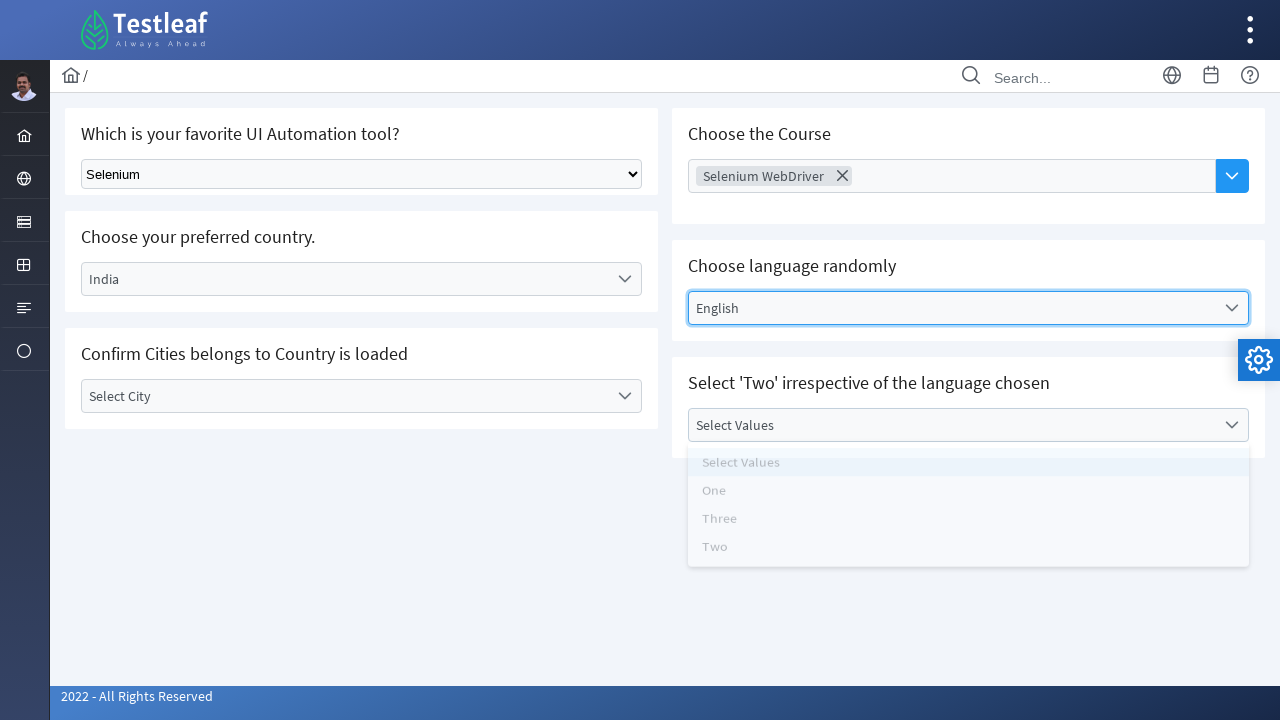

Waited 1 second for number dropdown animation
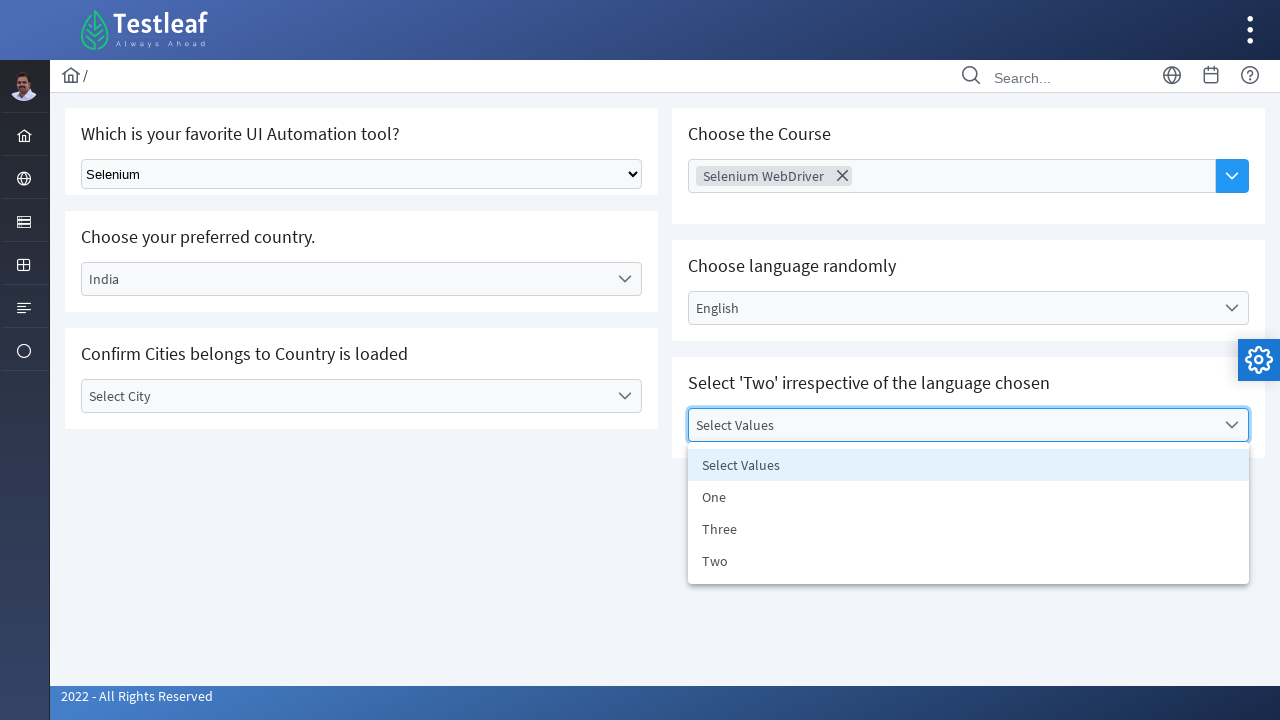

Selected 'Two' (4th option) from number dropdown at (968, 561) on xpath=//div[8]/div/ul/li[4]
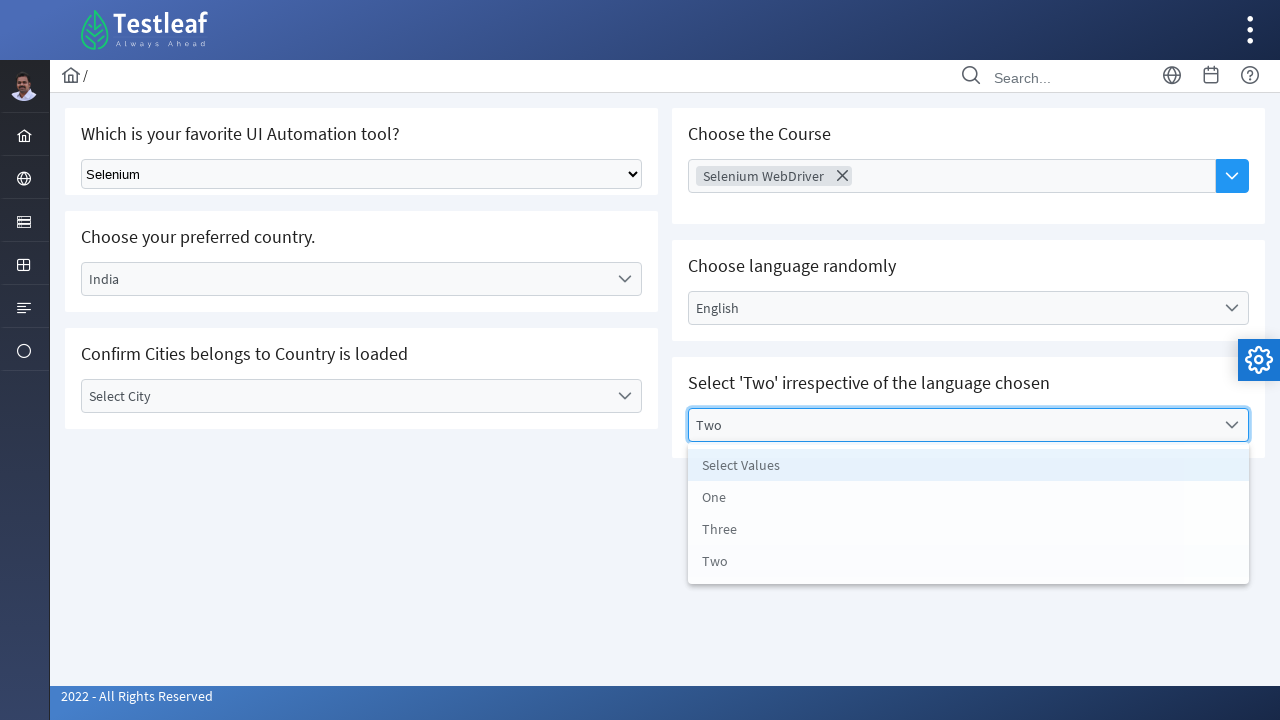

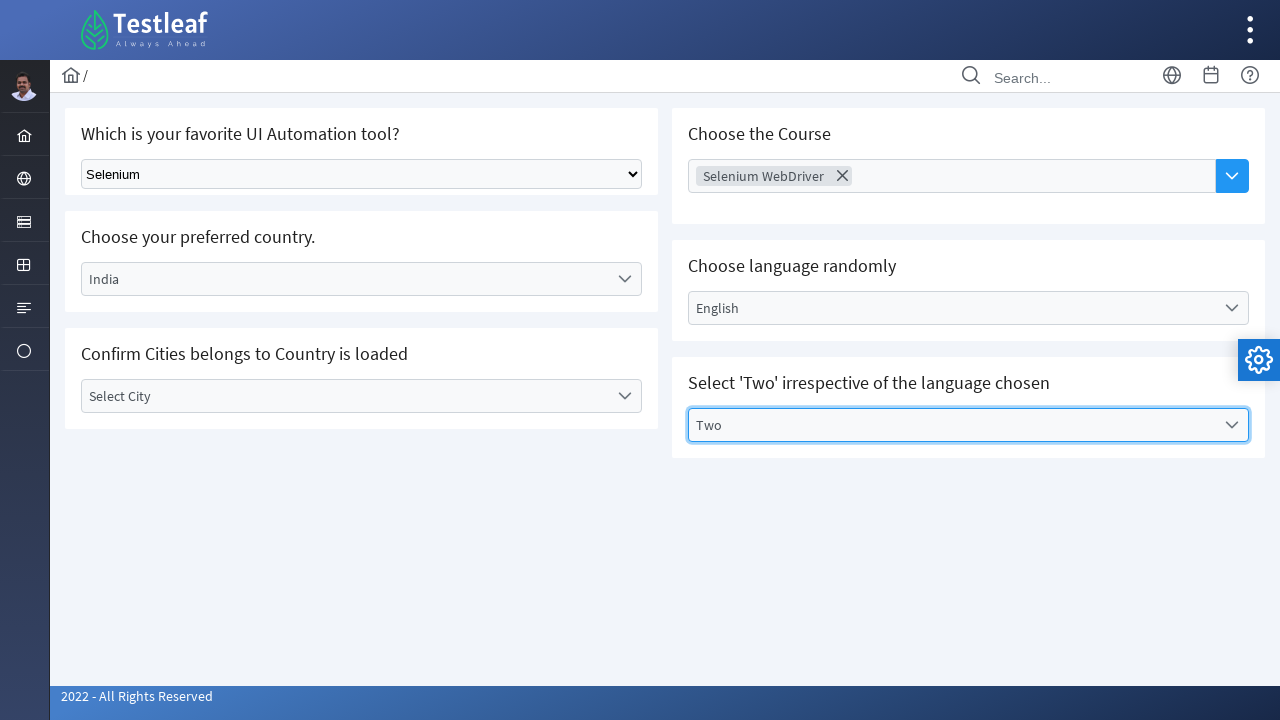